Tests mouse right-click context menu action on a designated area, handles the resulting JavaScript alert, then clicks a link that opens in a new window and verifies the content on the new page.

Starting URL: https://the-internet.herokuapp.com/context_menu

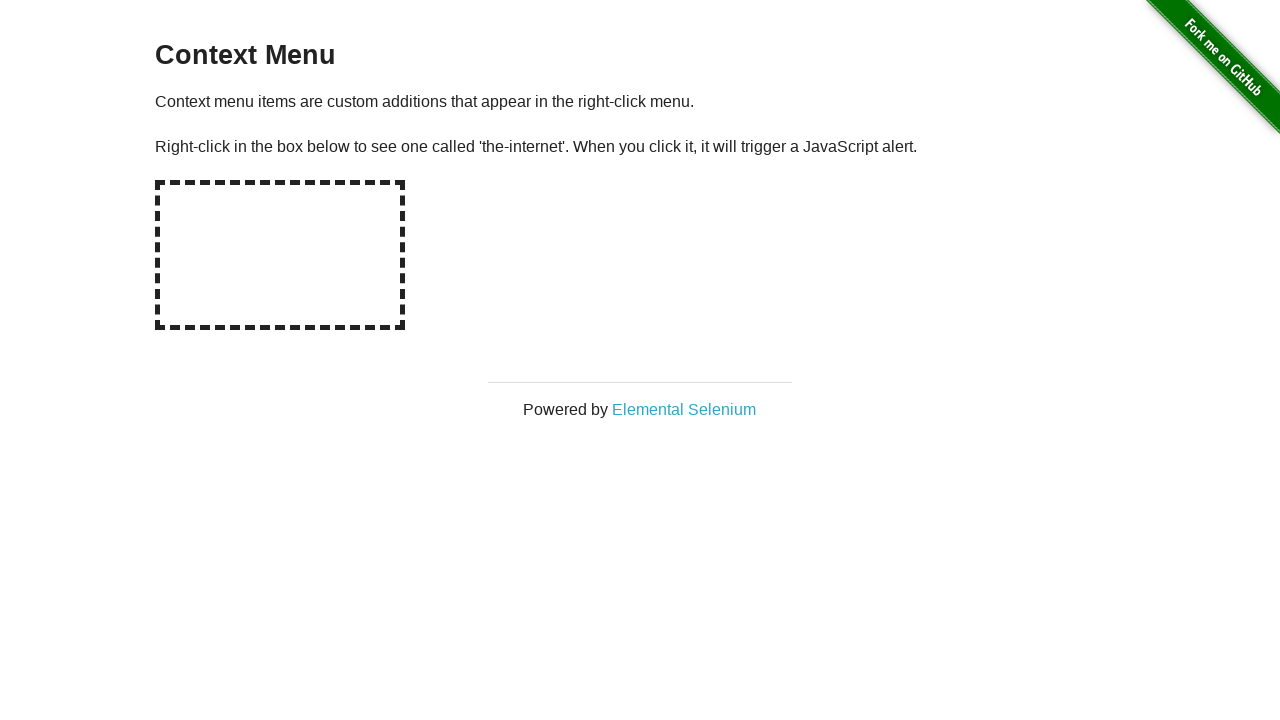

Right-clicked on the hot-spot area at (280, 255) on #hot-spot
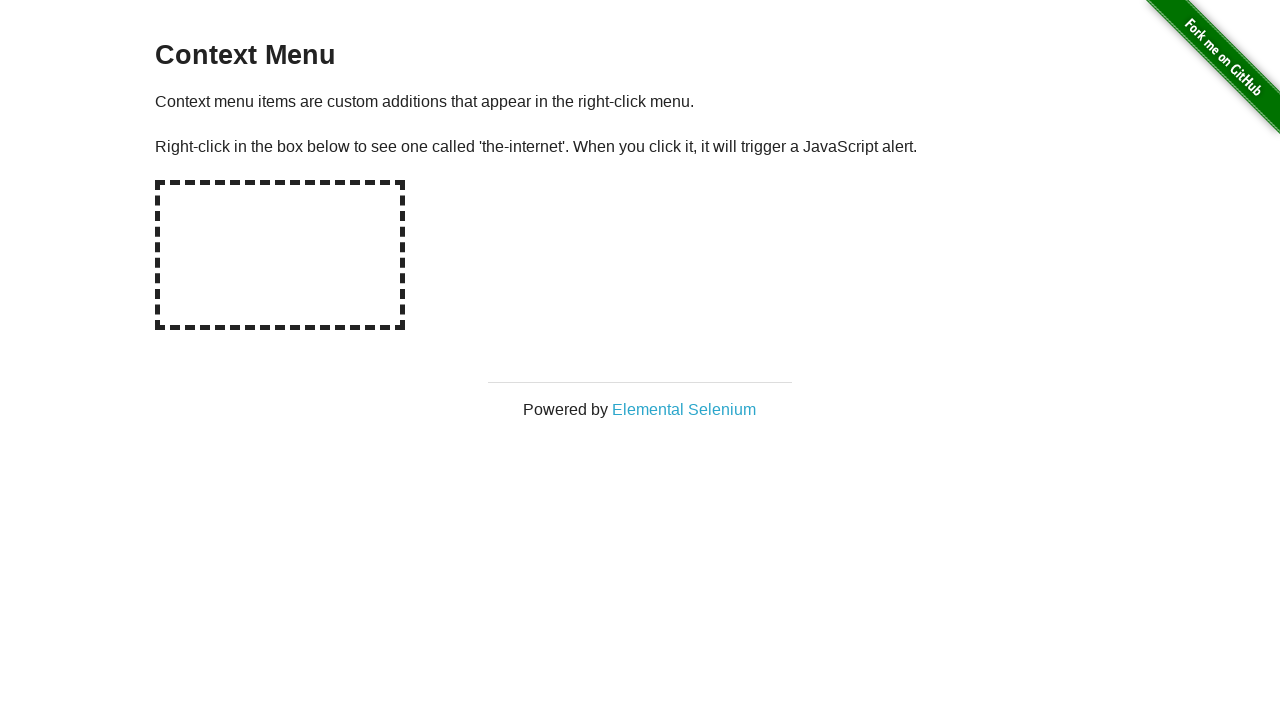

Right-clicked on hot-spot again to trigger dialog with handler at (280, 255) on #hot-spot
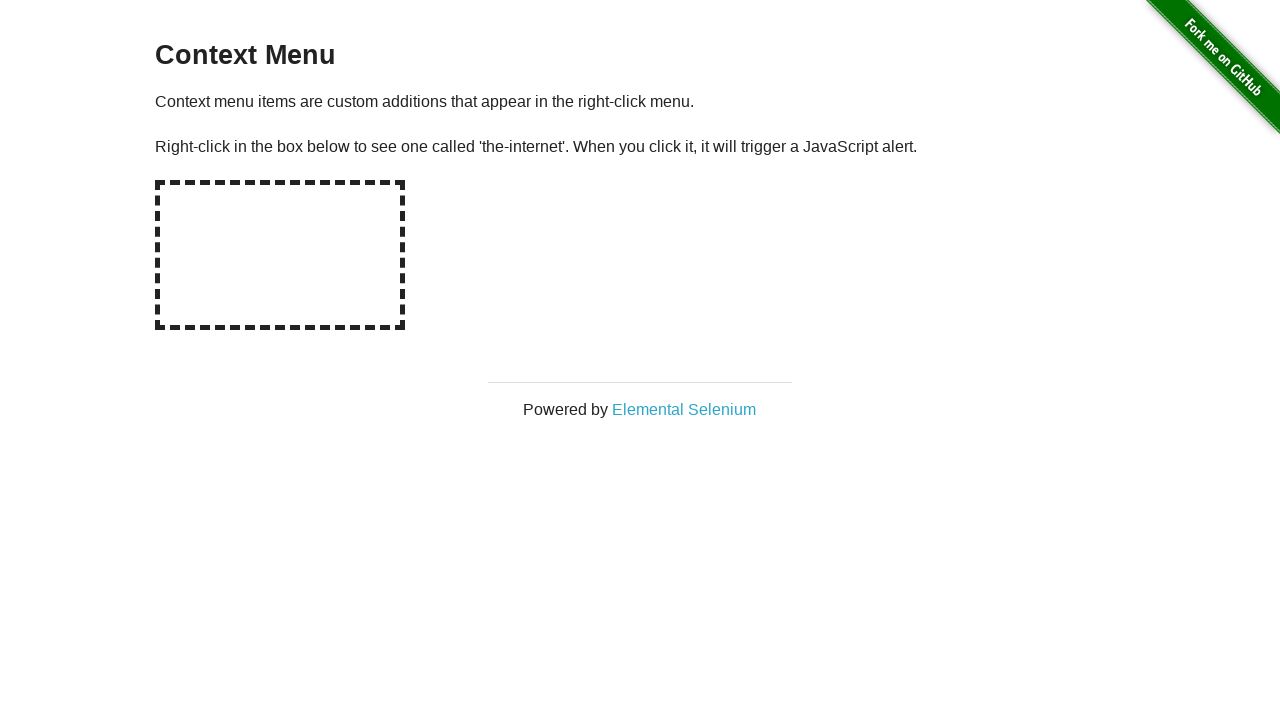

Waited for dialog to be handled
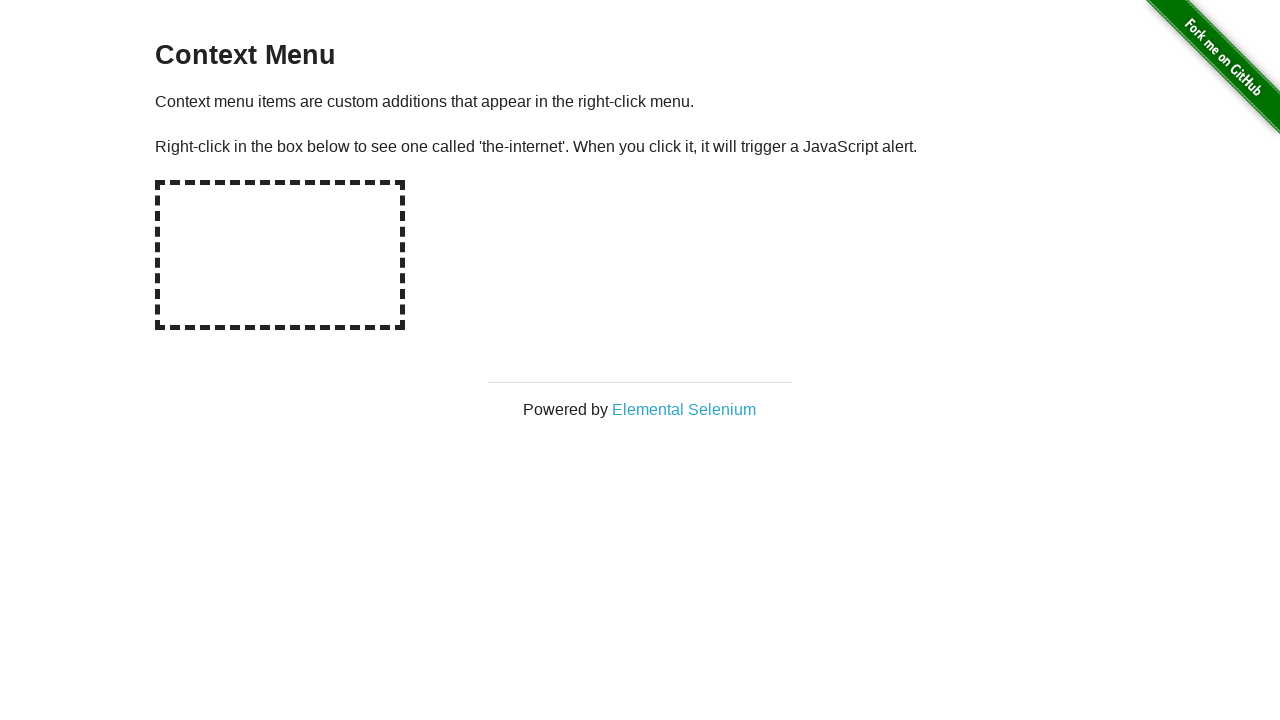

Verified alert text: 'You selected a context menu'
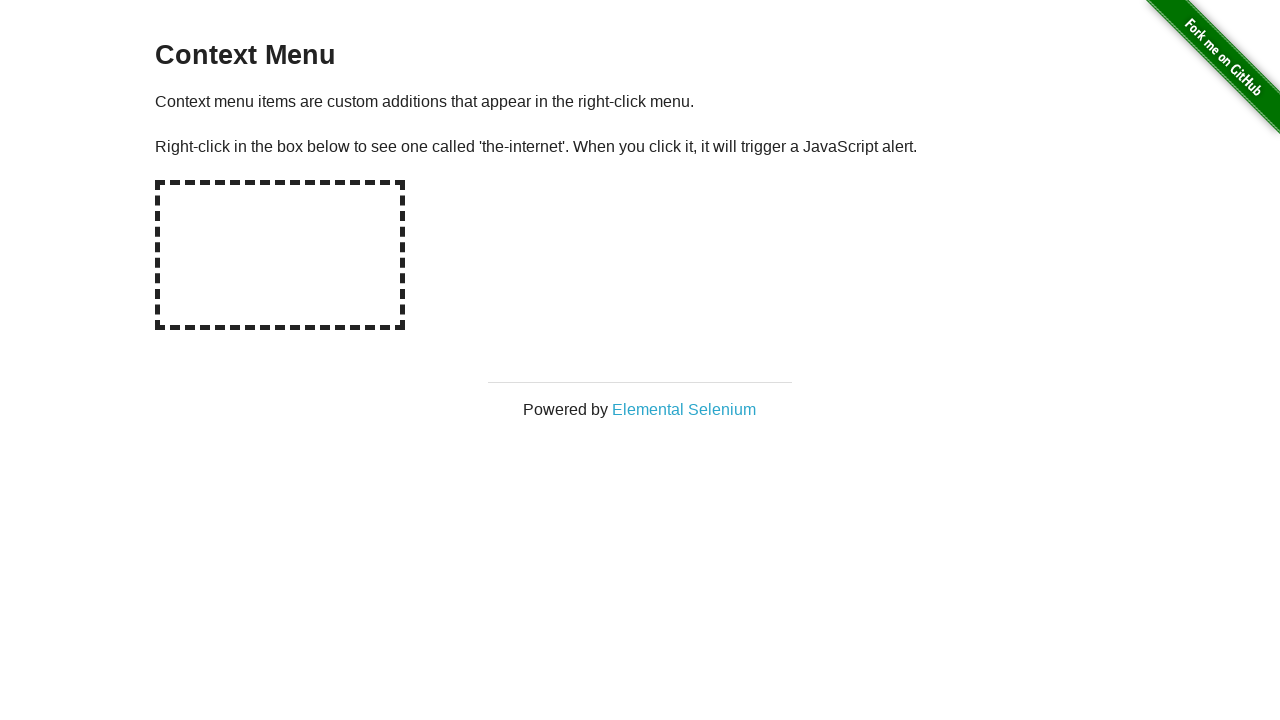

Clicked 'Elemental Selenium' link to open new window at (684, 409) on text=Elemental Selenium
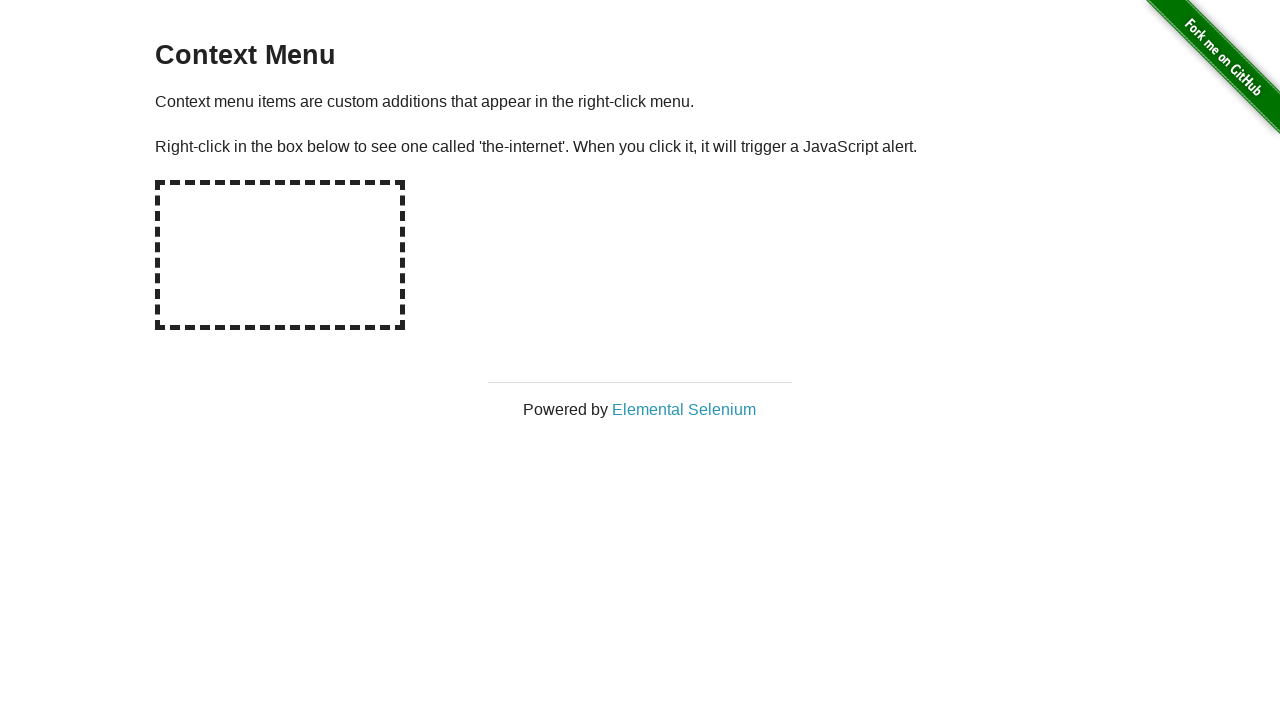

New page loaded
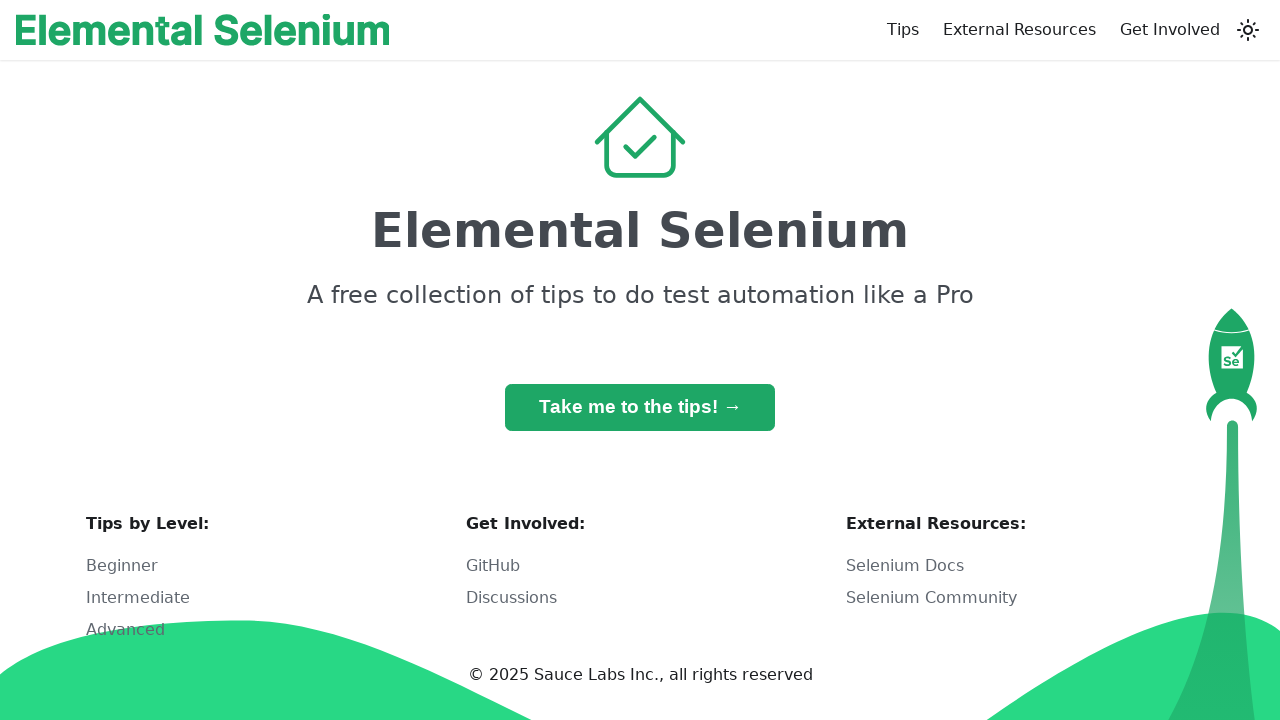

Verified h1 text on new page: 'Elemental Selenium'
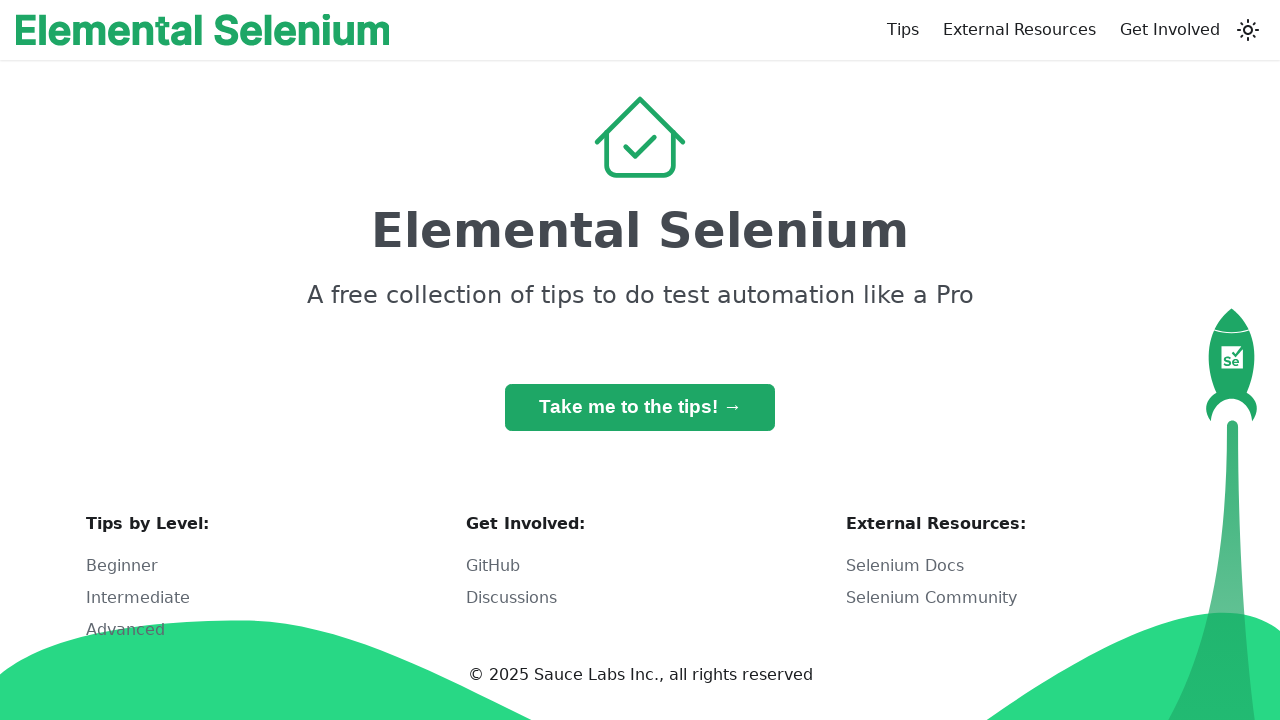

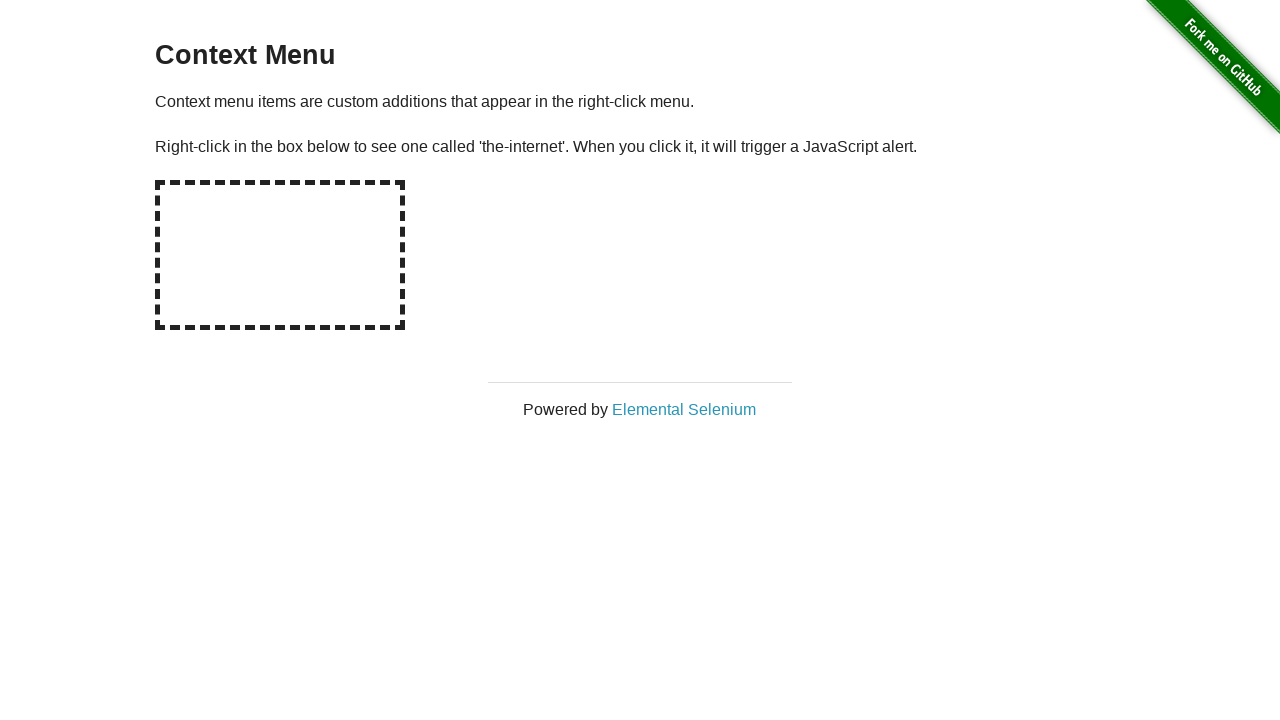